Tests different click actions on buttons including double-click, right-click, and regular click, then verifies the corresponding messages appear

Starting URL: https://demoqa.com/buttons

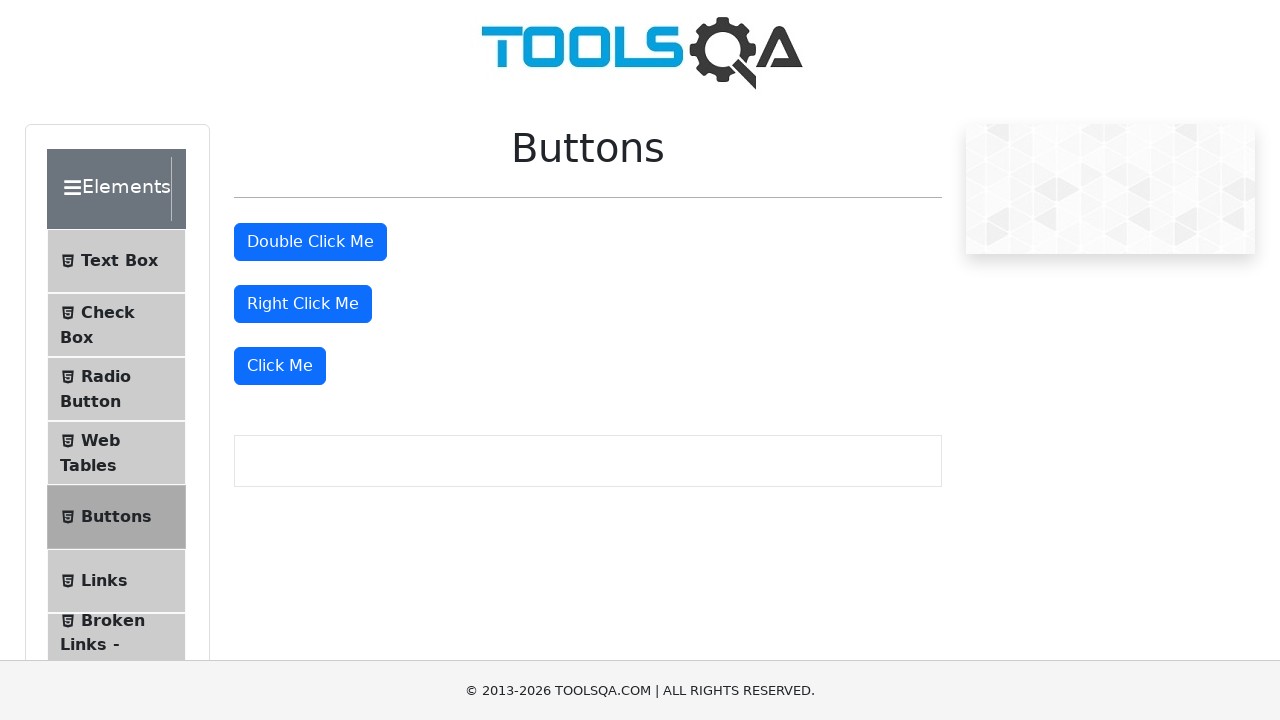

Located all buttons on the page
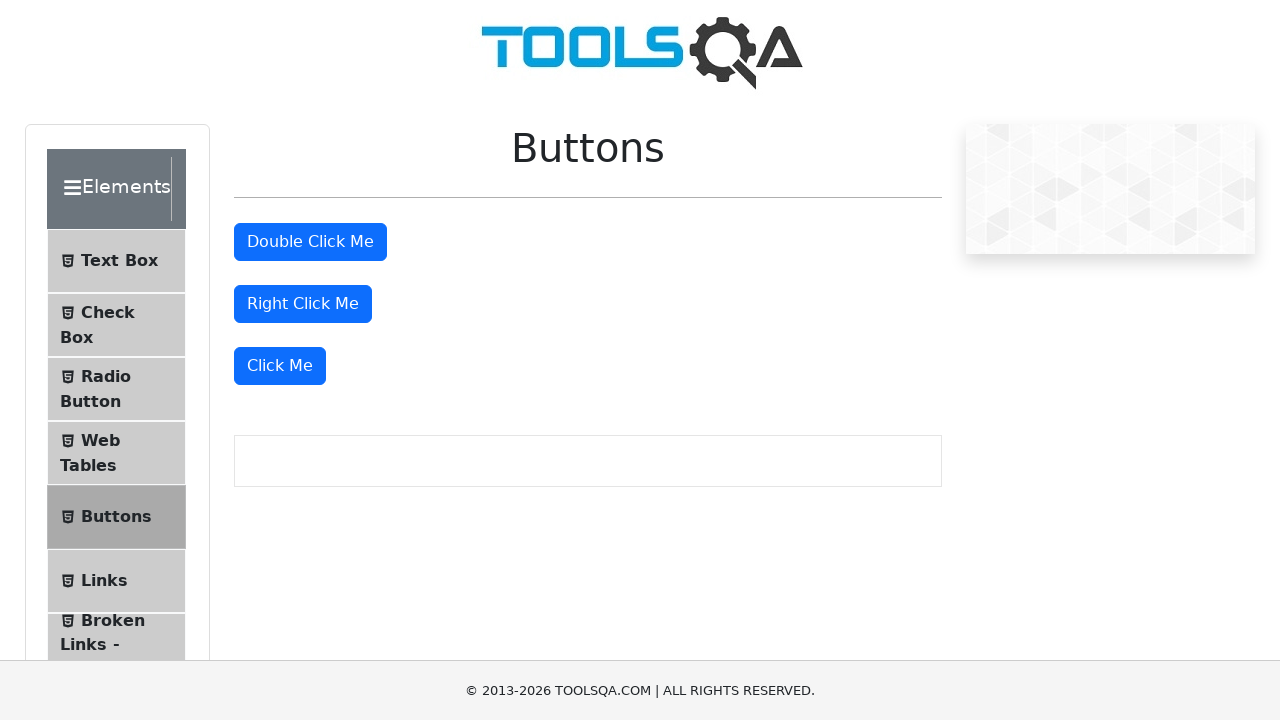

Double-clicked the double-click button at (310, 242) on button >> nth=1
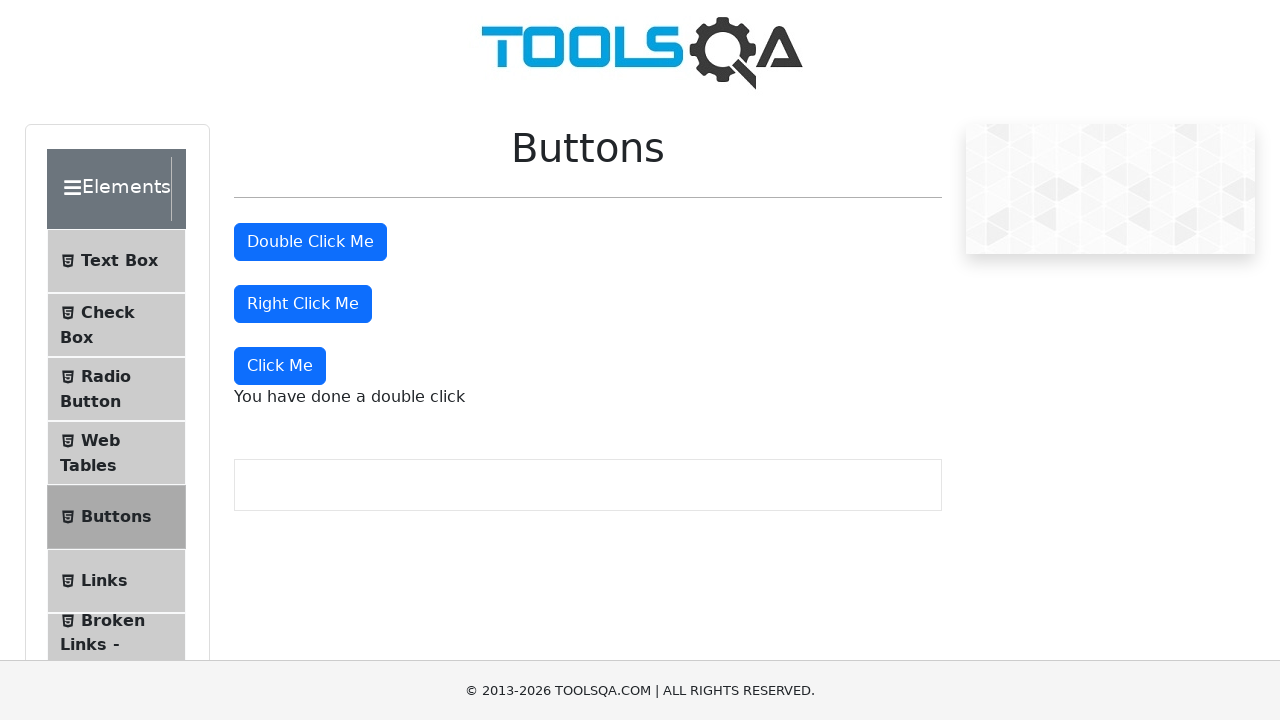

Retrieved double-click message text
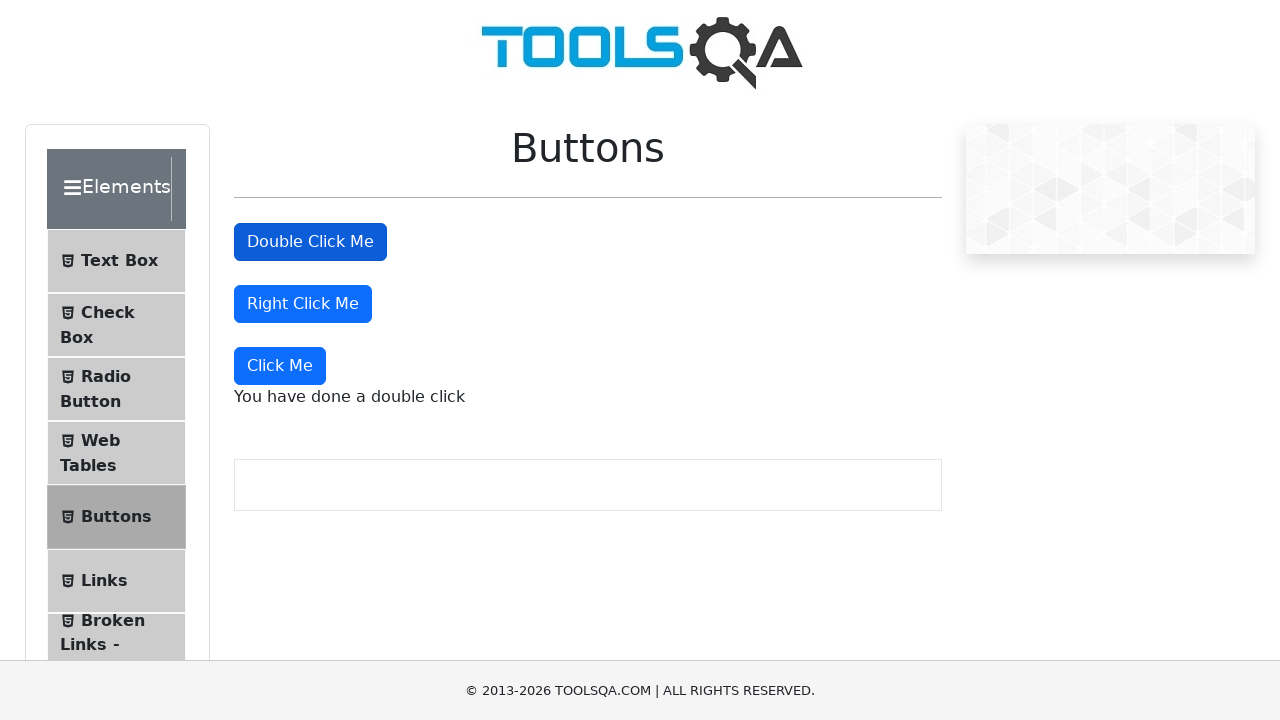

Verified double-click message contains expected text
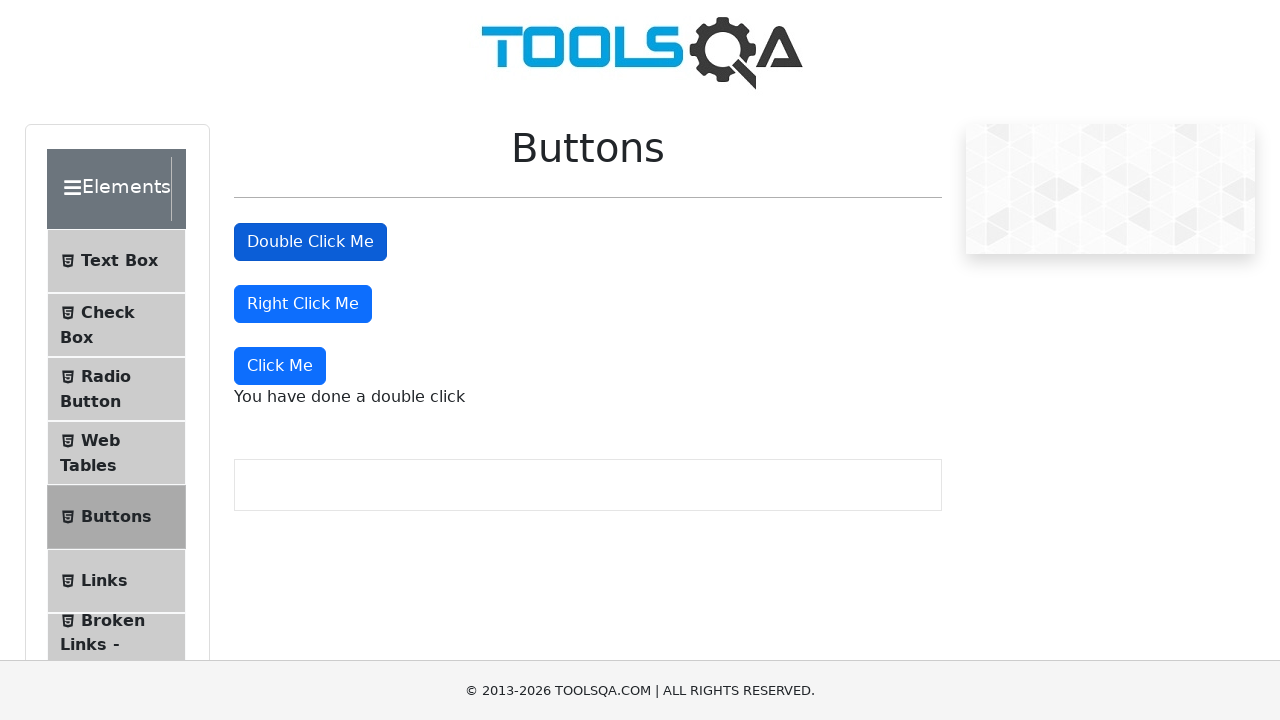

Right-clicked the right-click button at (303, 304) on button >> nth=2
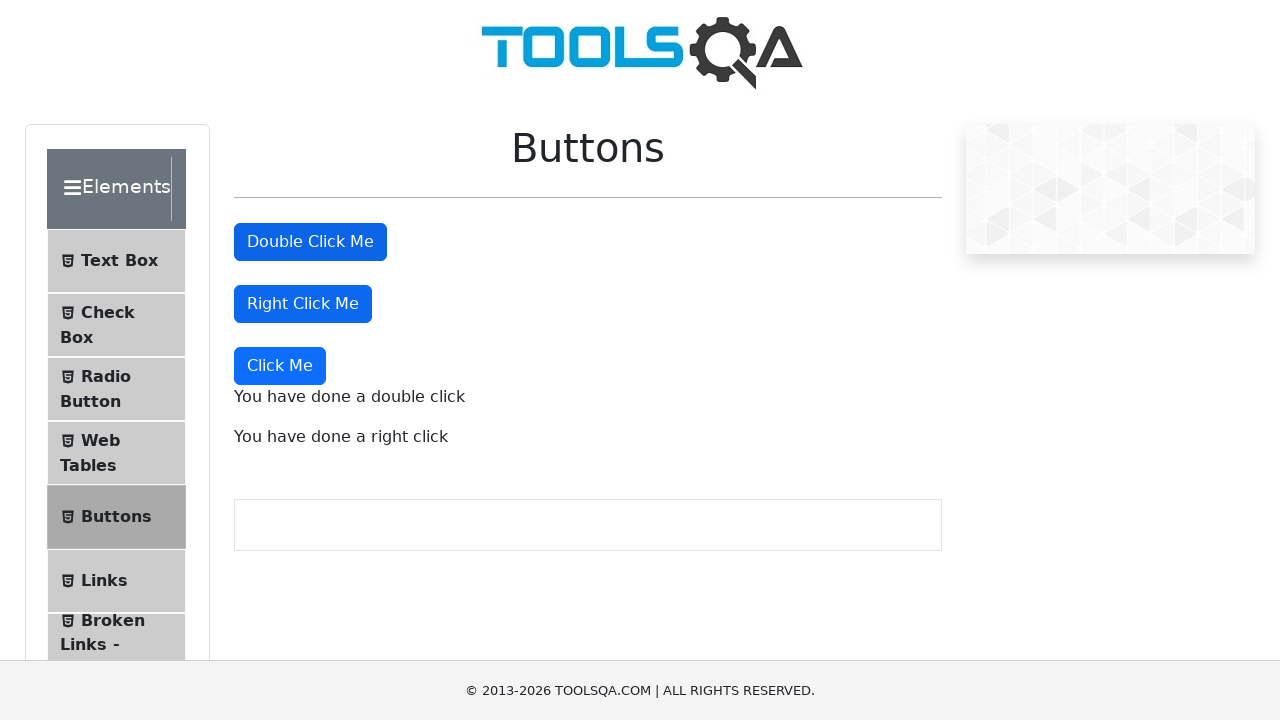

Retrieved right-click message text
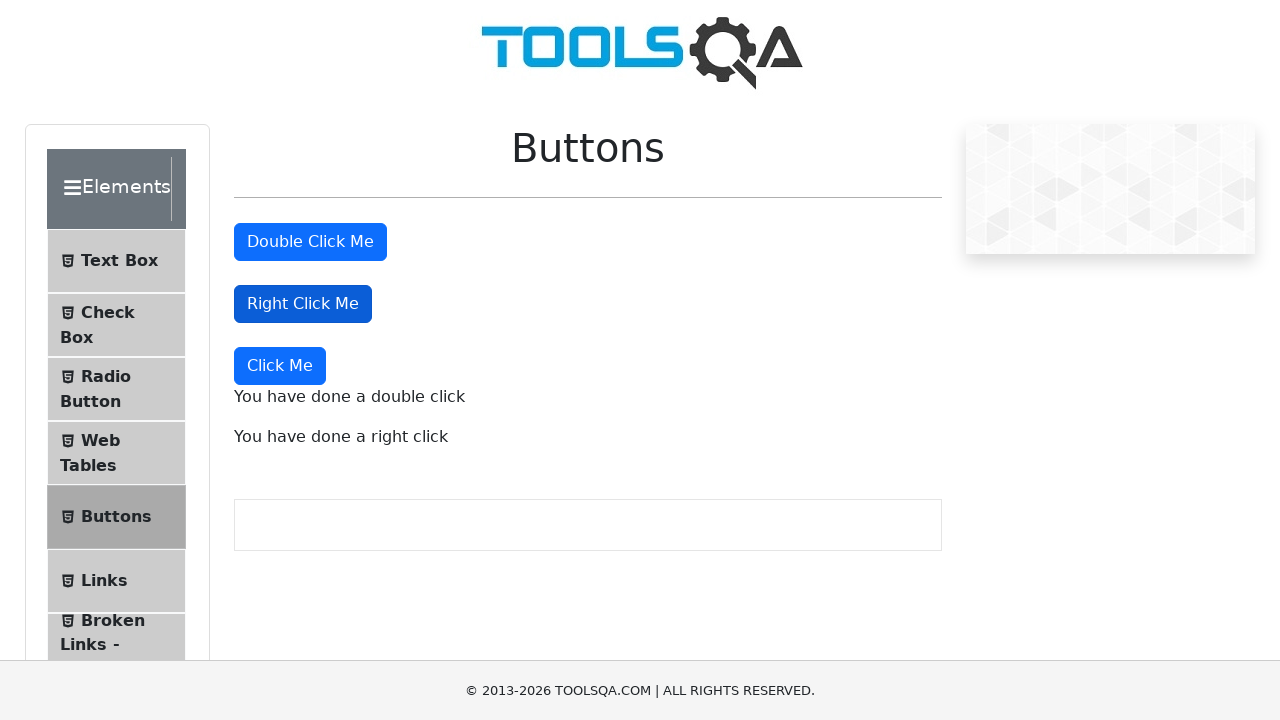

Verified right-click message contains expected text
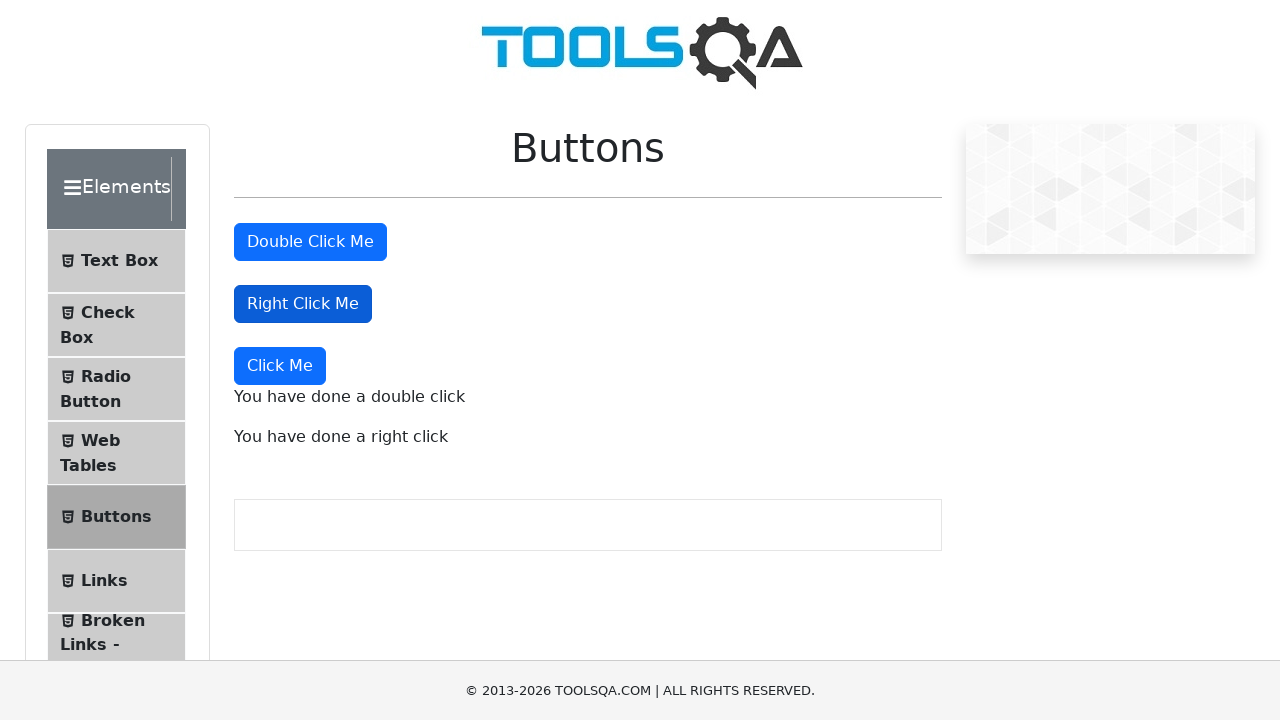

Clicked the dynamic click button at (280, 366) on button >> nth=3
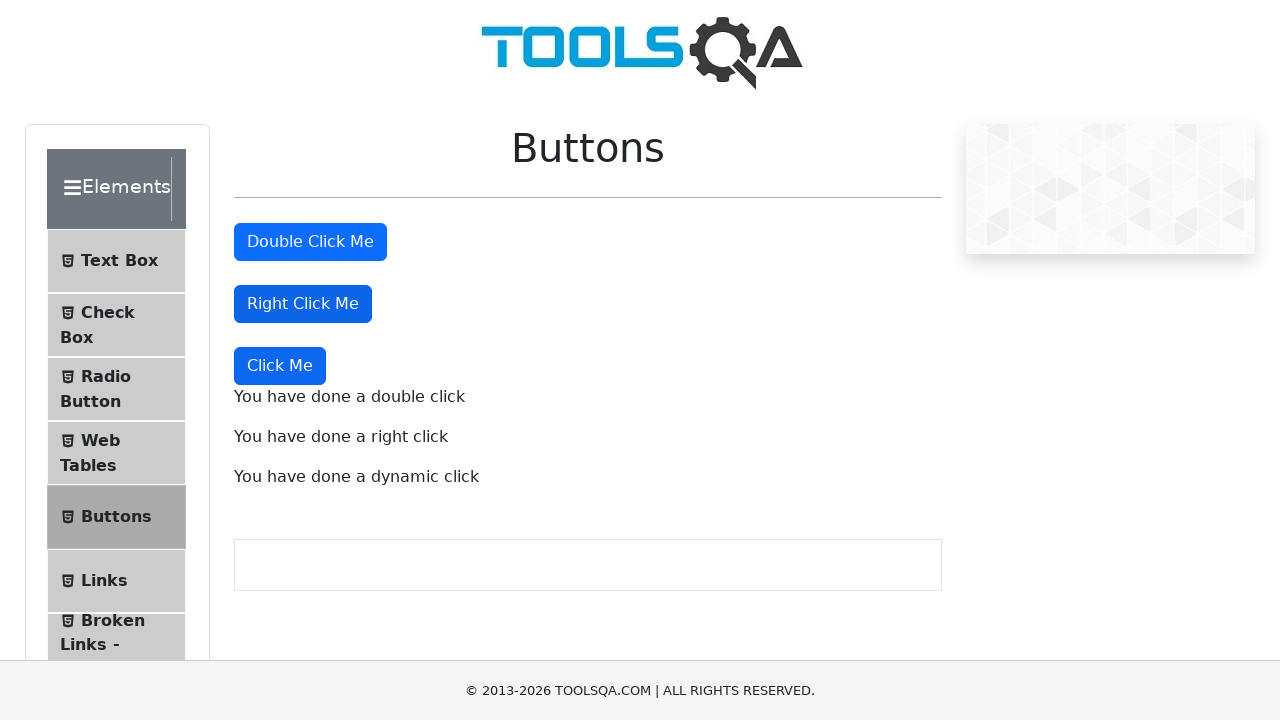

Retrieved dynamic click message text
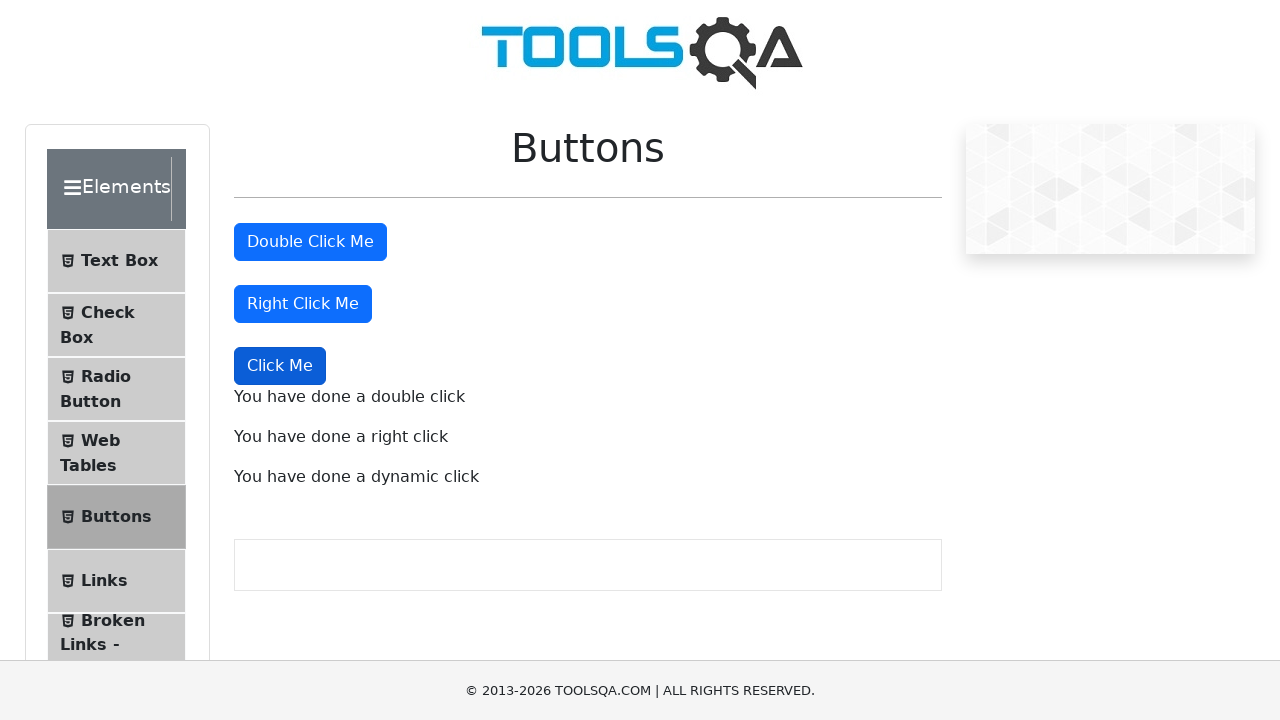

Verified dynamic click message contains expected text
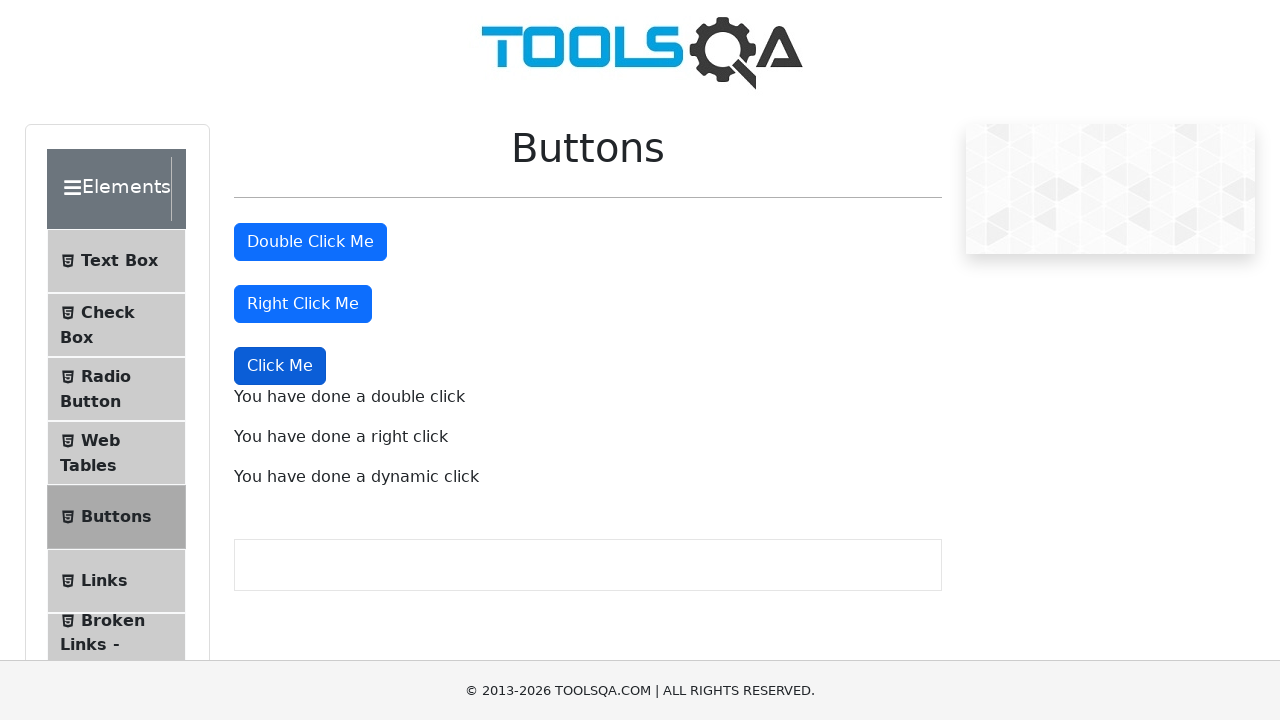

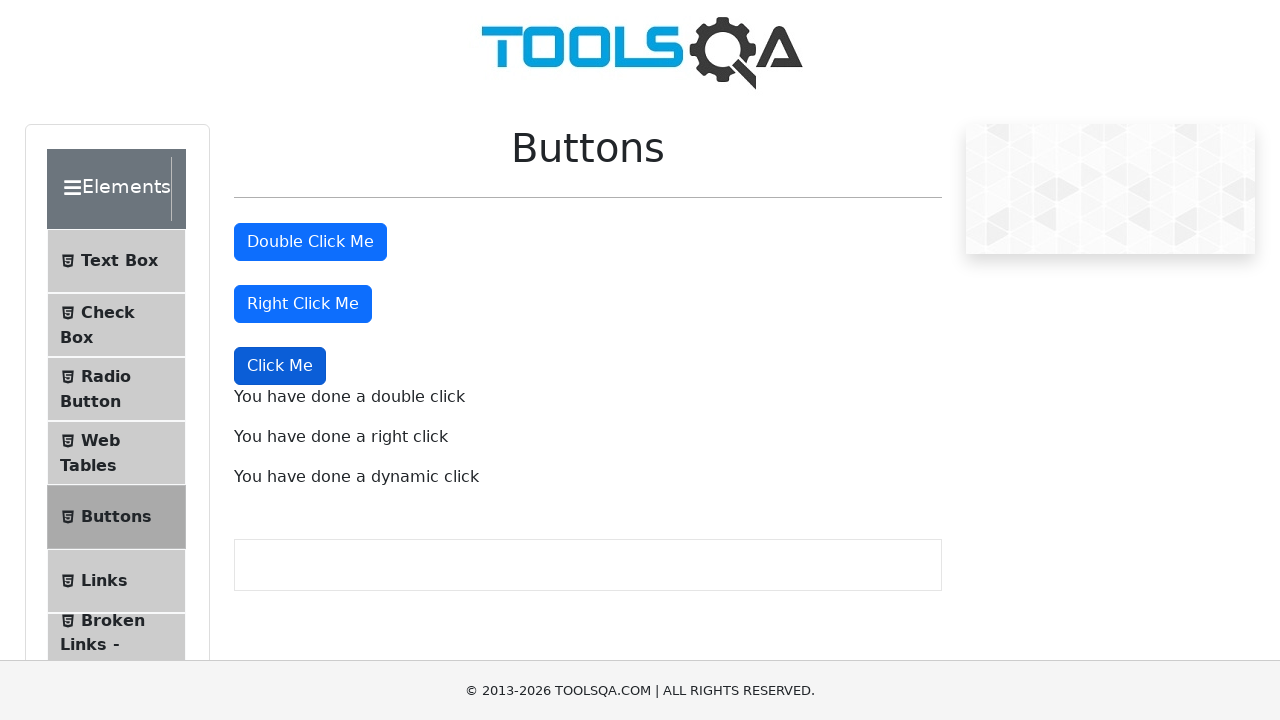